Tests displaying active items by clicking the Active filter link

Starting URL: https://demo.playwright.dev/todomvc

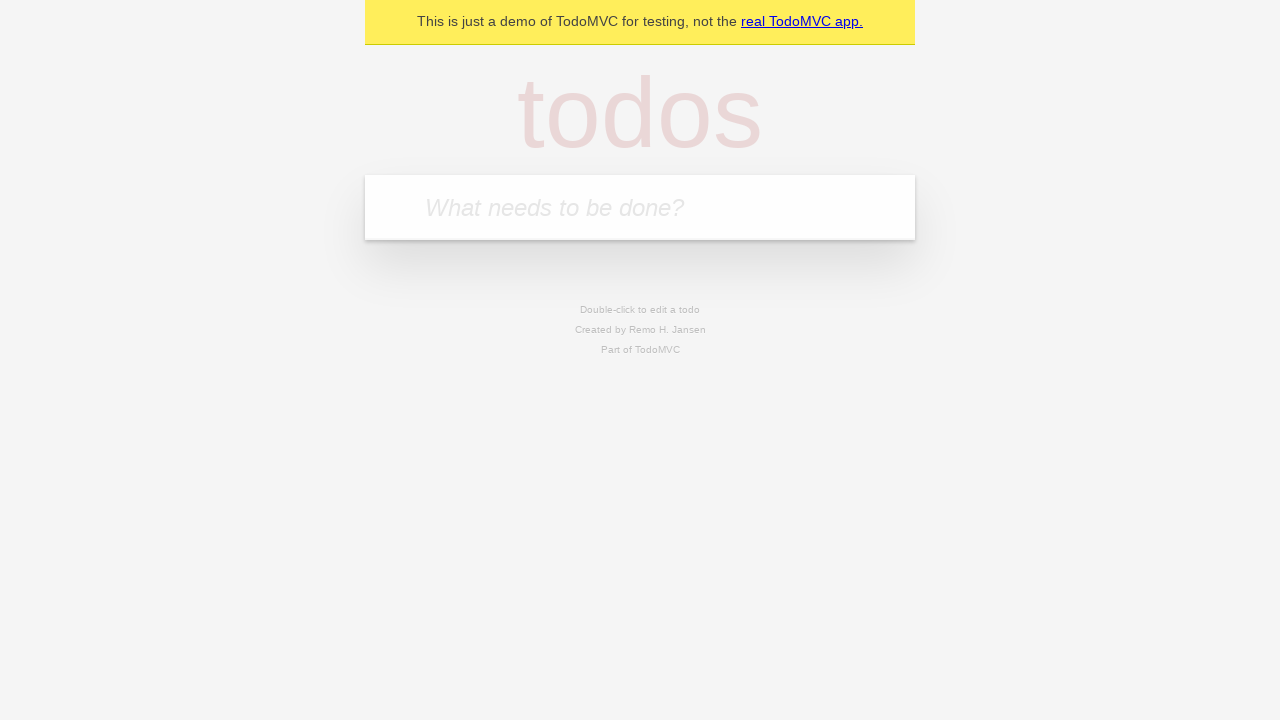

Filled todo input with 'buy some cheese' on internal:attr=[placeholder="What needs to be done?"i]
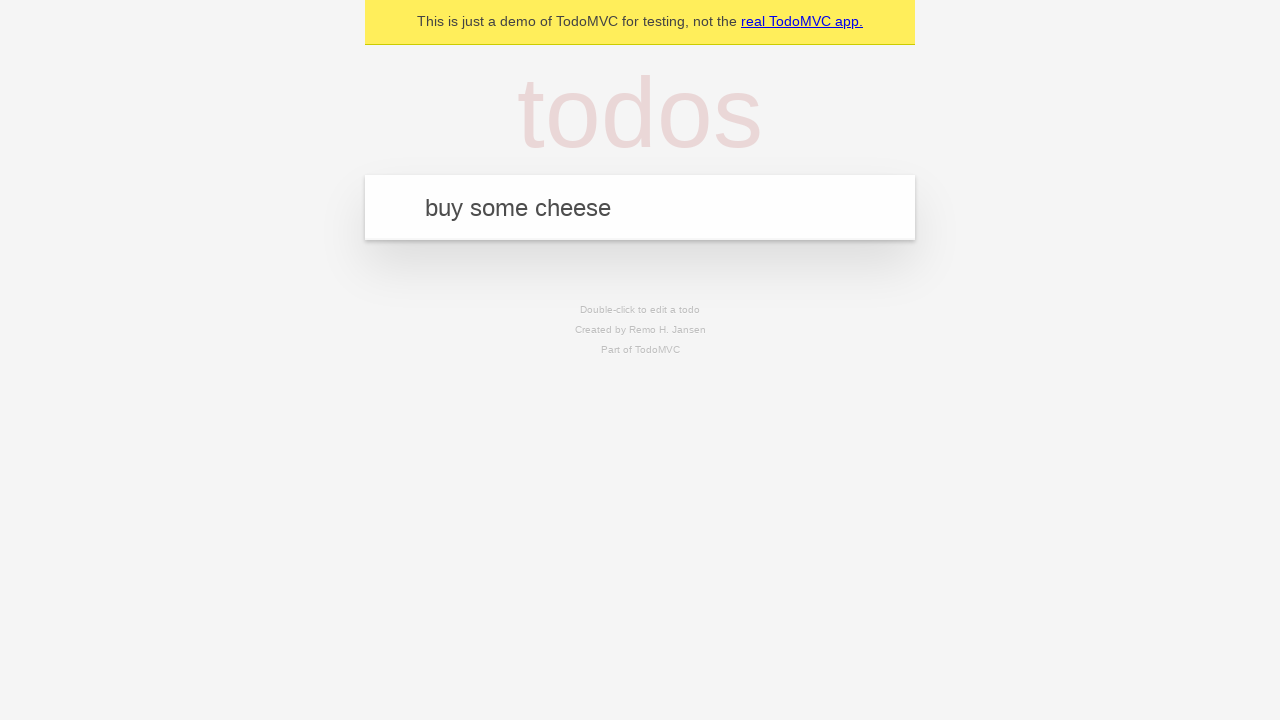

Pressed Enter to add todo 'buy some cheese' on internal:attr=[placeholder="What needs to be done?"i]
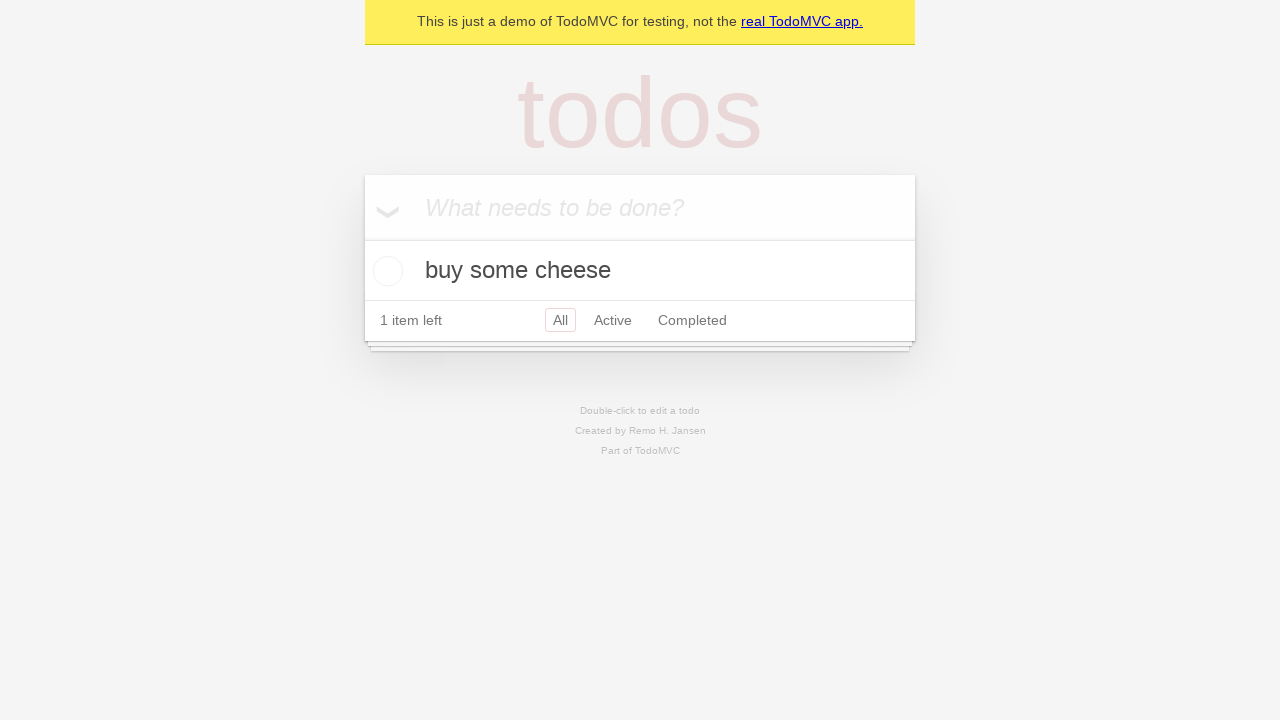

Filled todo input with 'feed the cat' on internal:attr=[placeholder="What needs to be done?"i]
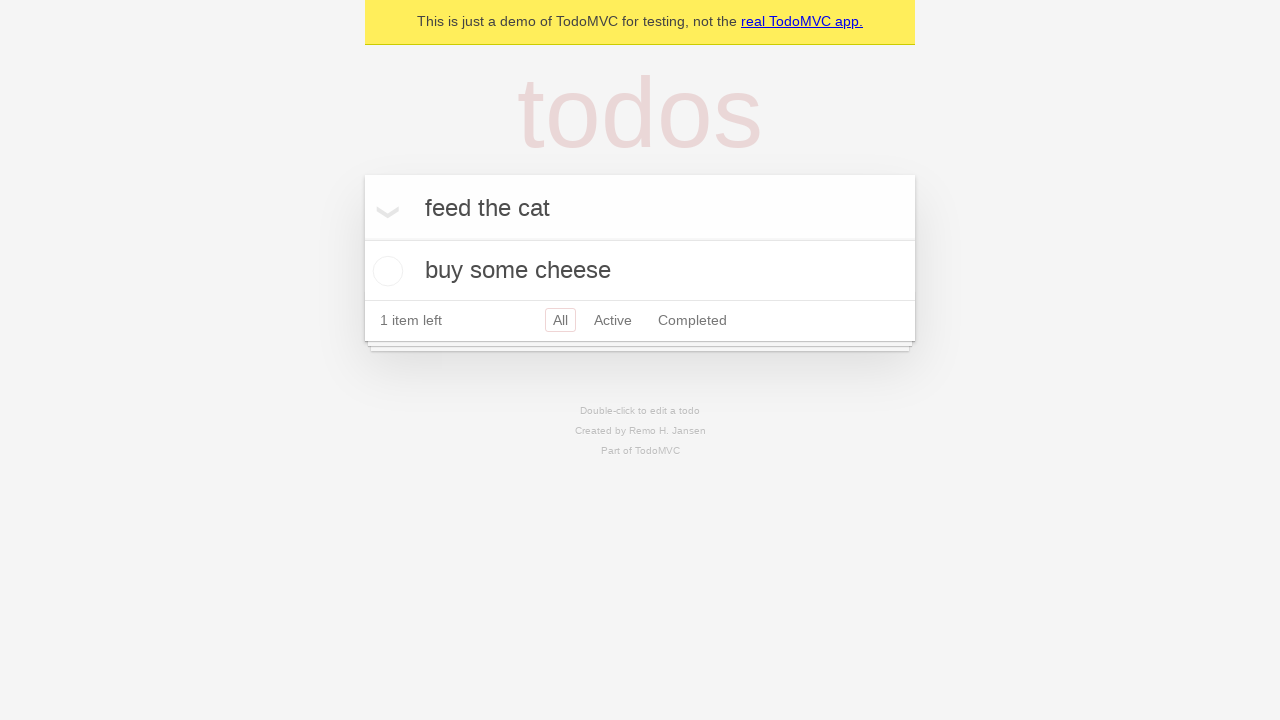

Pressed Enter to add todo 'feed the cat' on internal:attr=[placeholder="What needs to be done?"i]
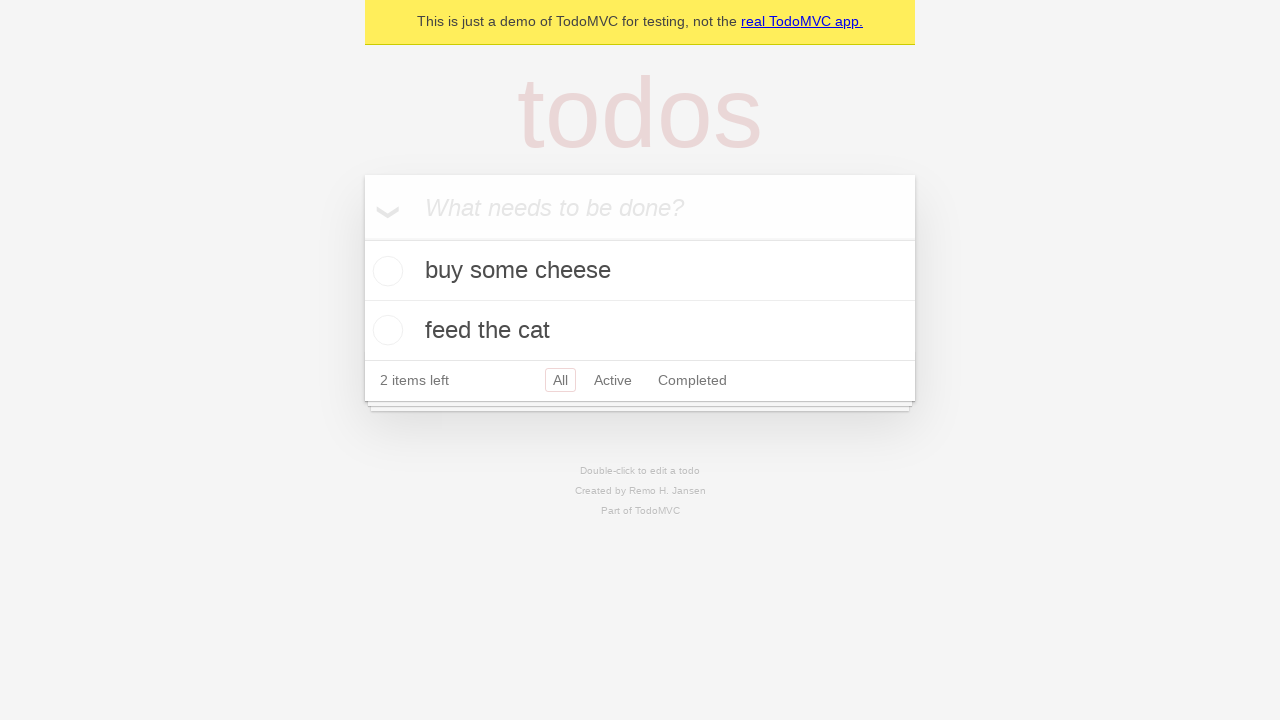

Filled todo input with 'book a doctors appointment' on internal:attr=[placeholder="What needs to be done?"i]
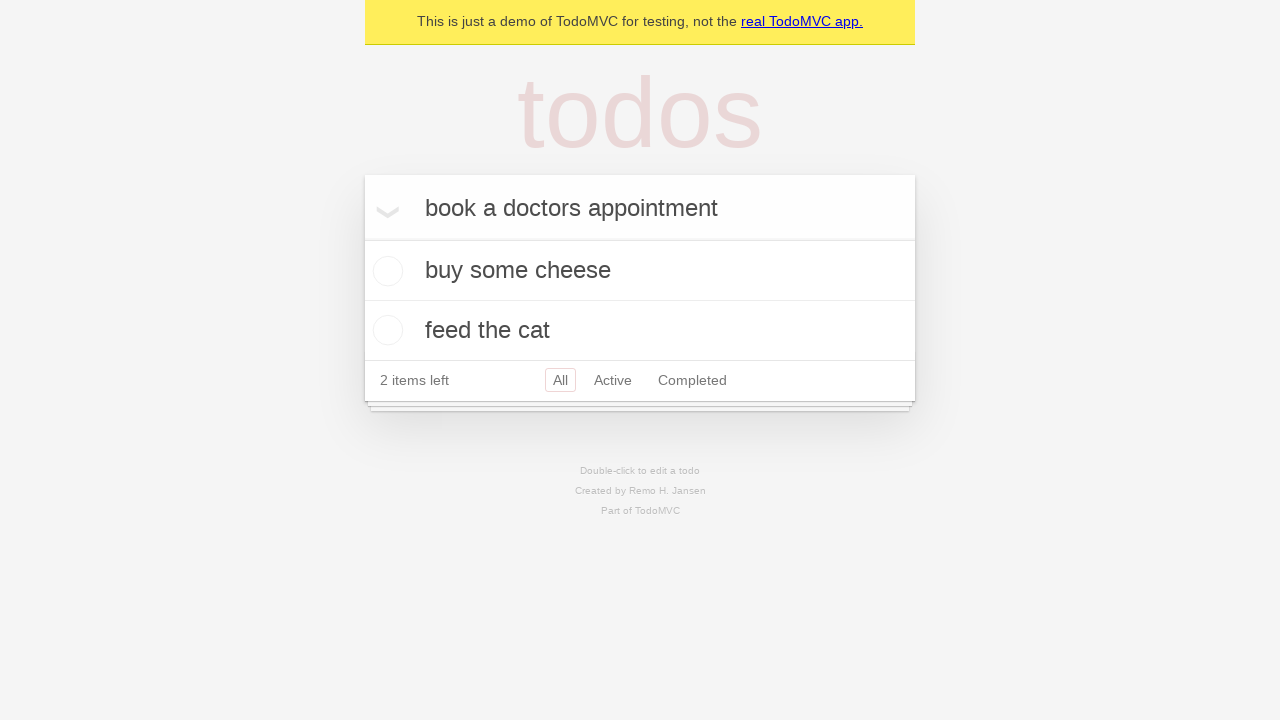

Pressed Enter to add todo 'book a doctors appointment' on internal:attr=[placeholder="What needs to be done?"i]
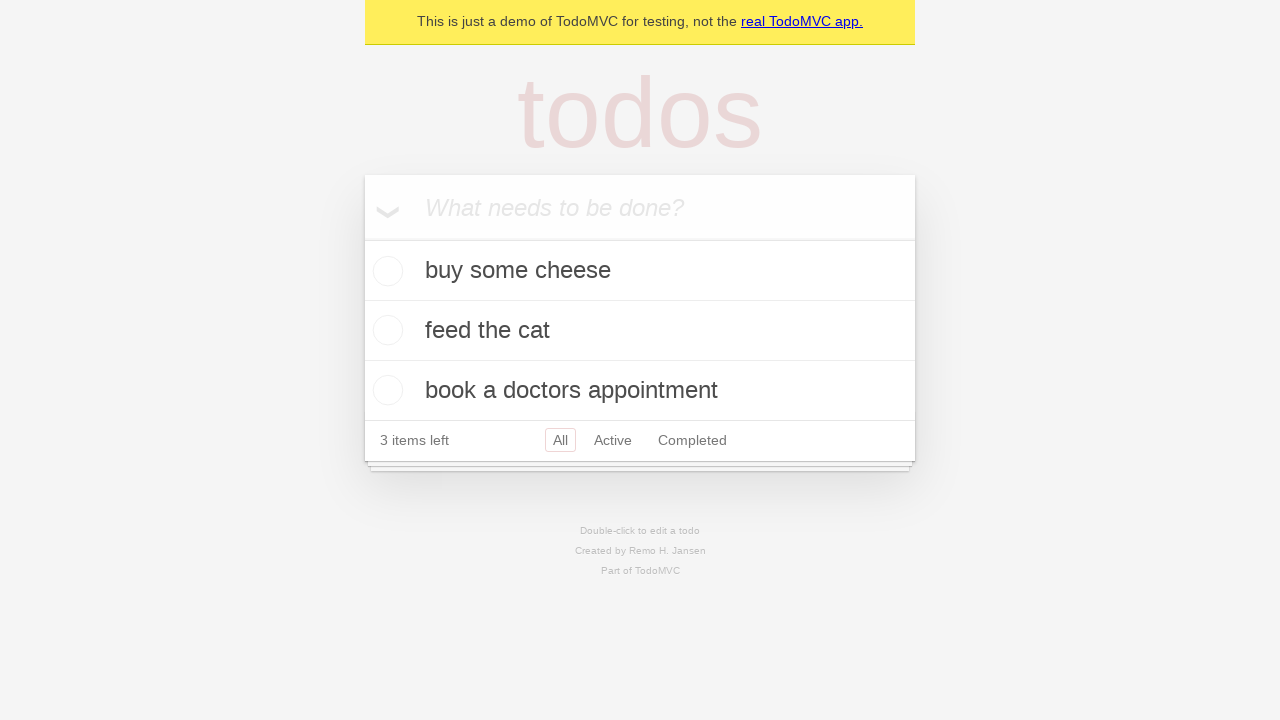

Checked the second todo item at (385, 330) on internal:testid=[data-testid="todo-item"s] >> nth=1 >> internal:role=checkbox
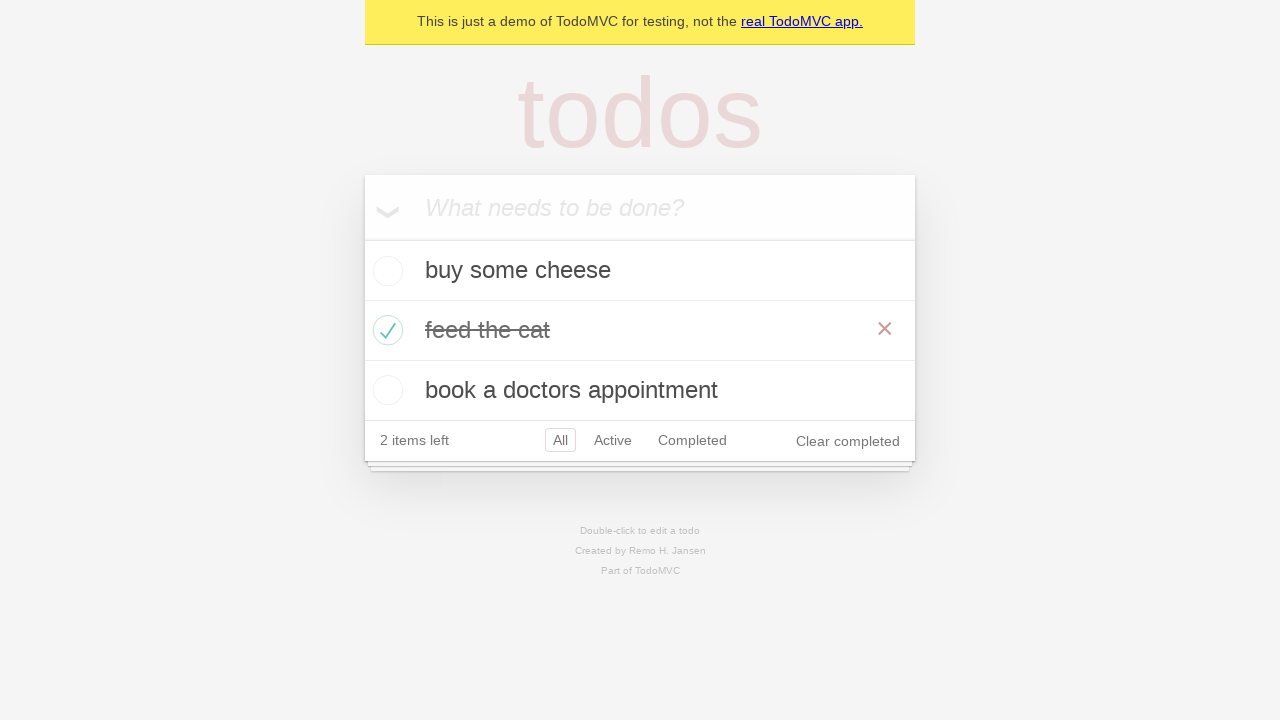

Clicked Active filter link at (613, 440) on internal:role=link[name="Active"i]
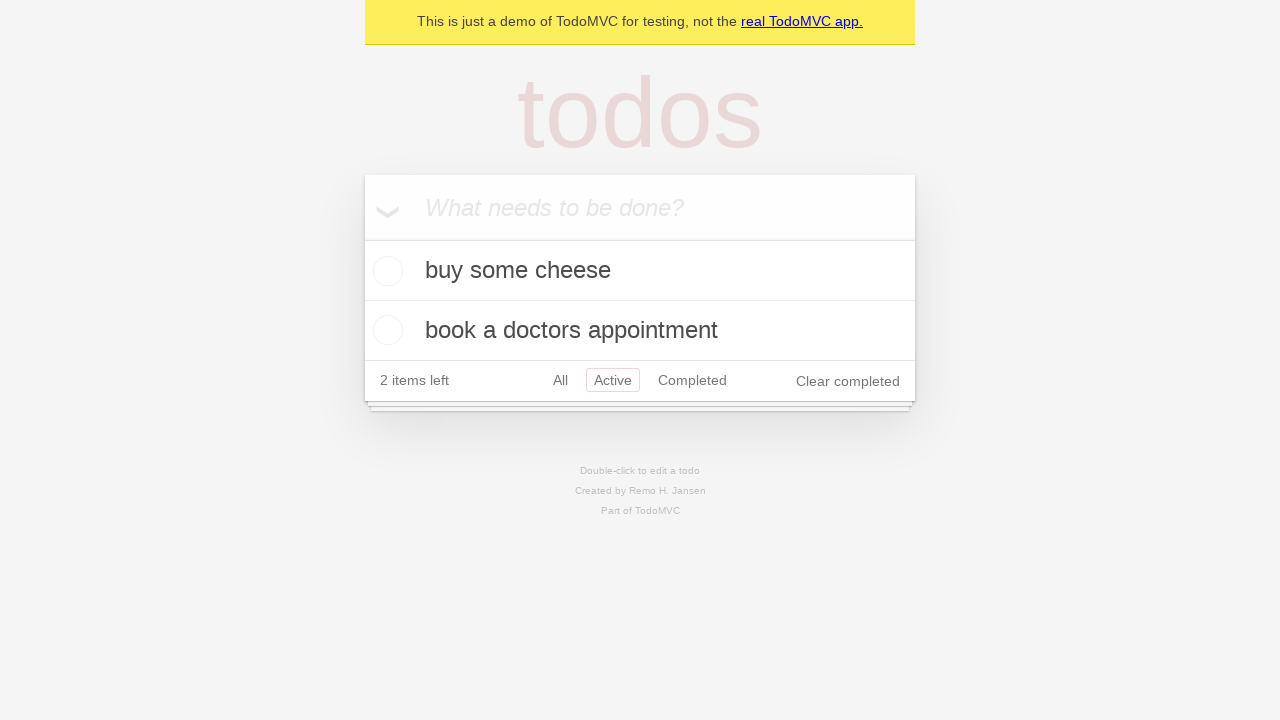

Waited for filtered view to display 2 active items
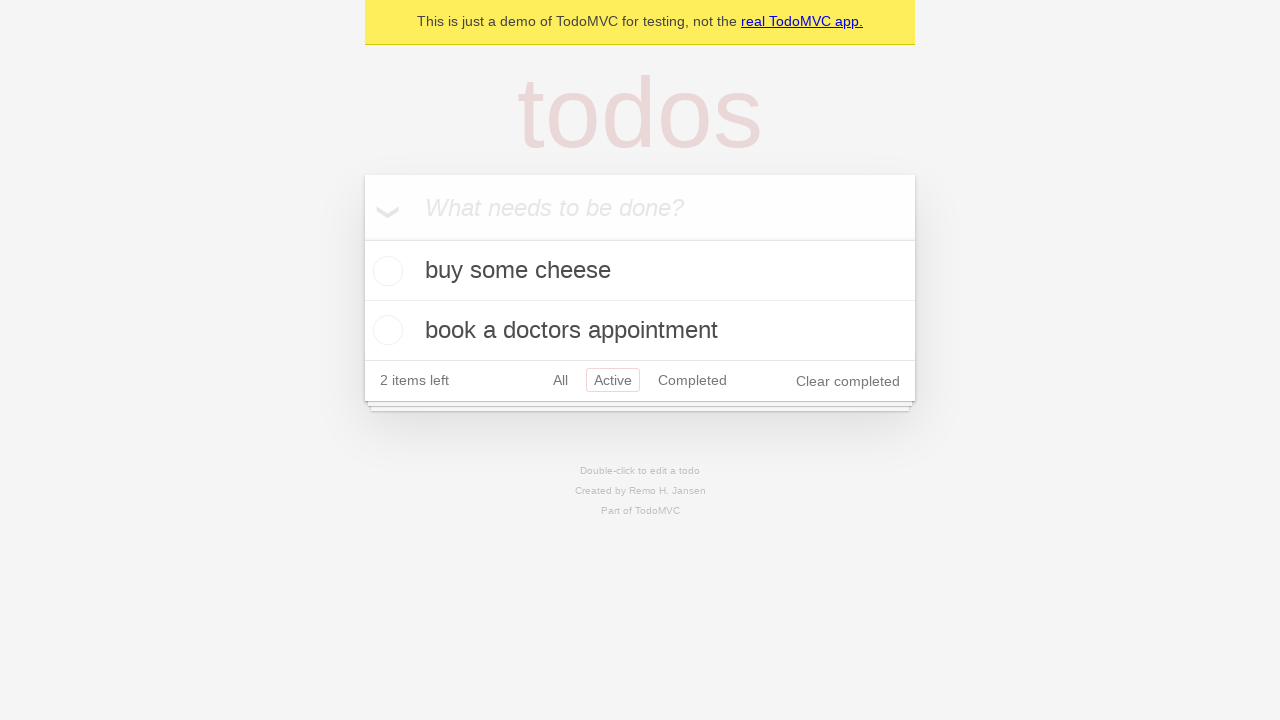

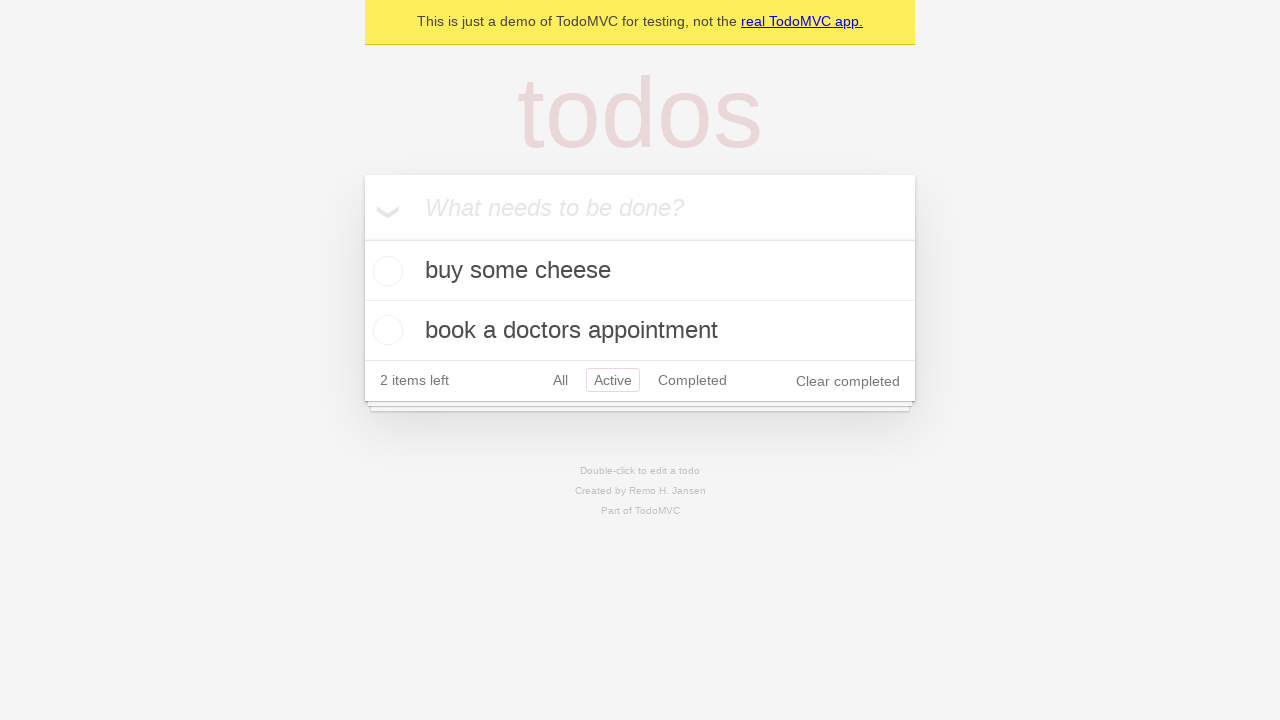